Clicks the signin button on the homepage

Starting URL: http://zero.webappsecurity.com/

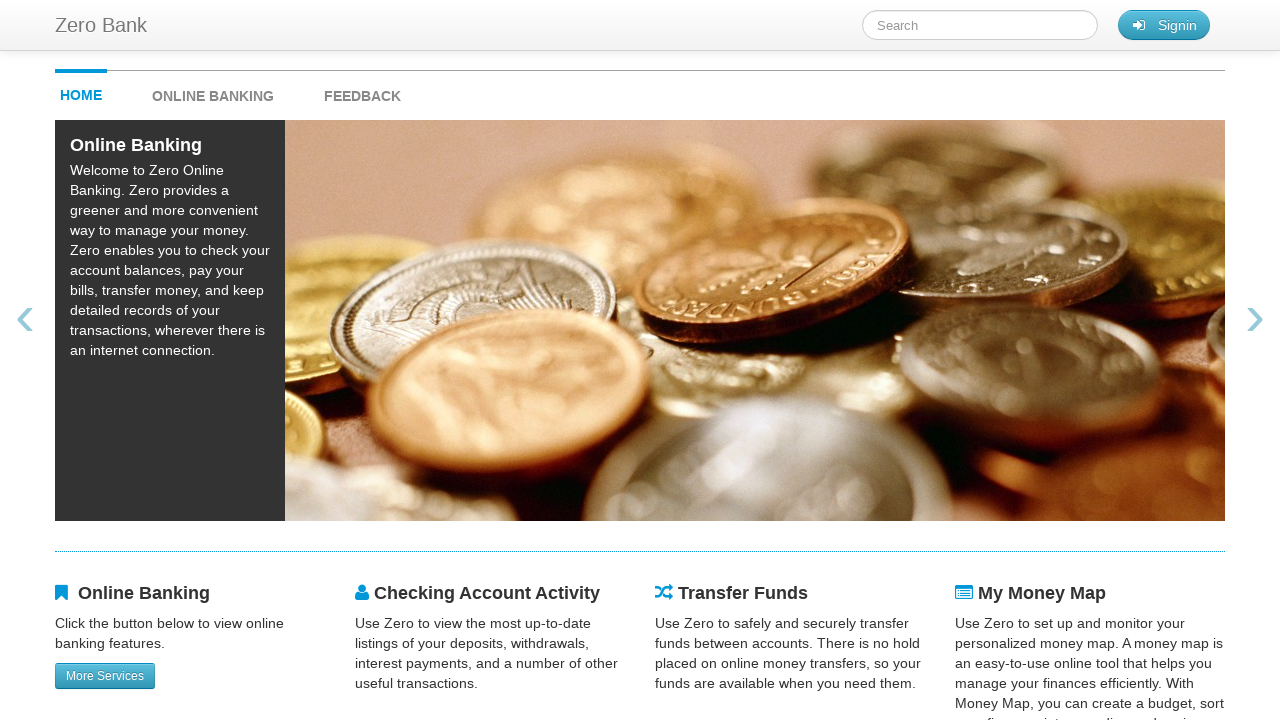

Navigated to Zero WebAppSecurity homepage
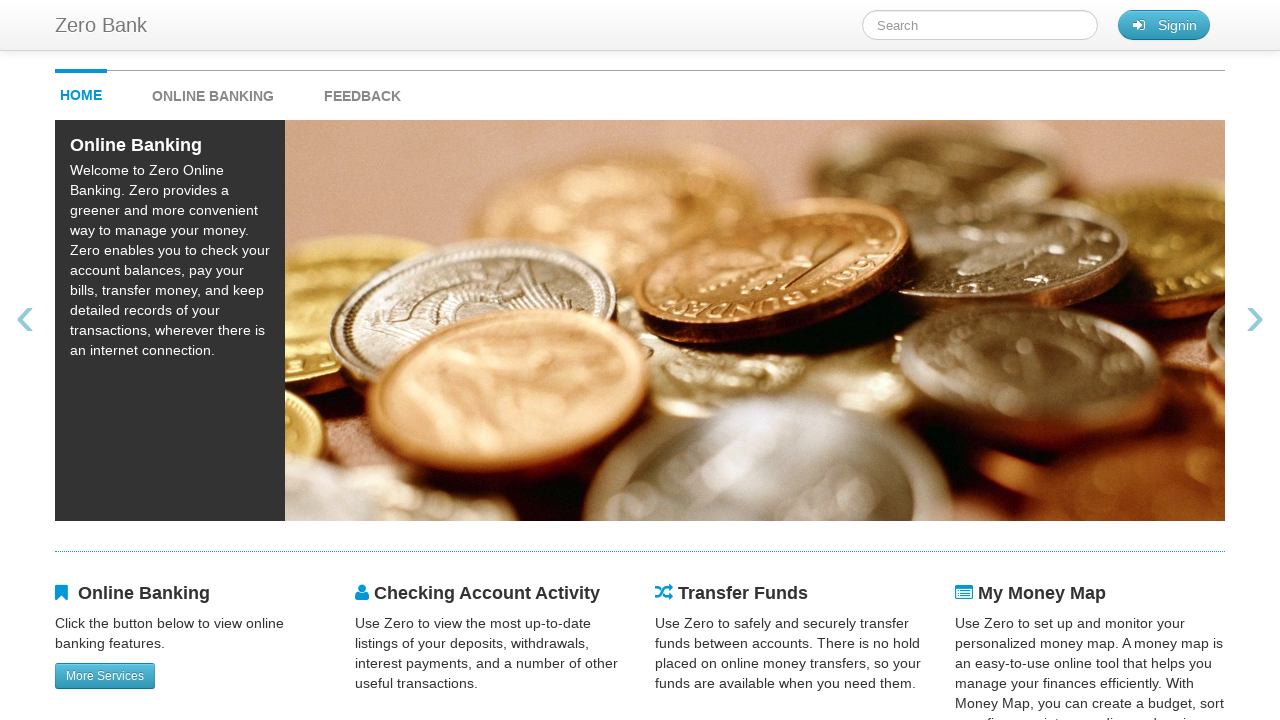

Clicked the signin button on the homepage at (1164, 25) on button#signin_button
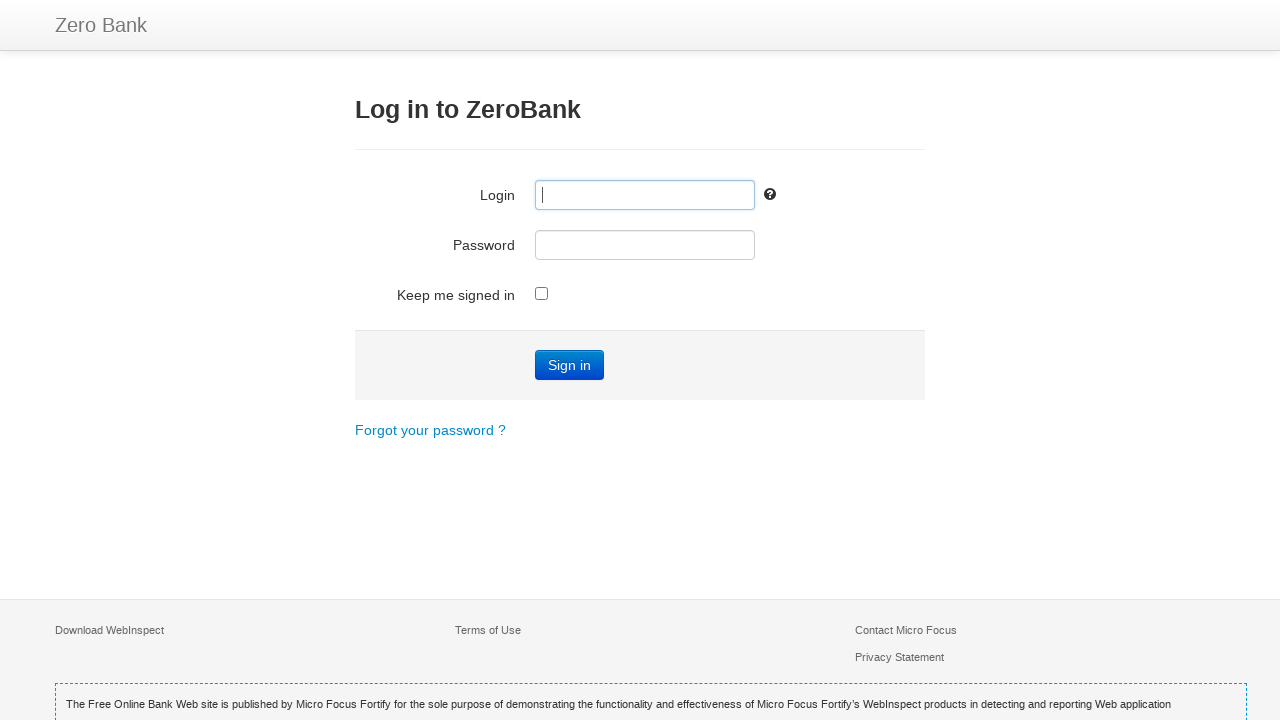

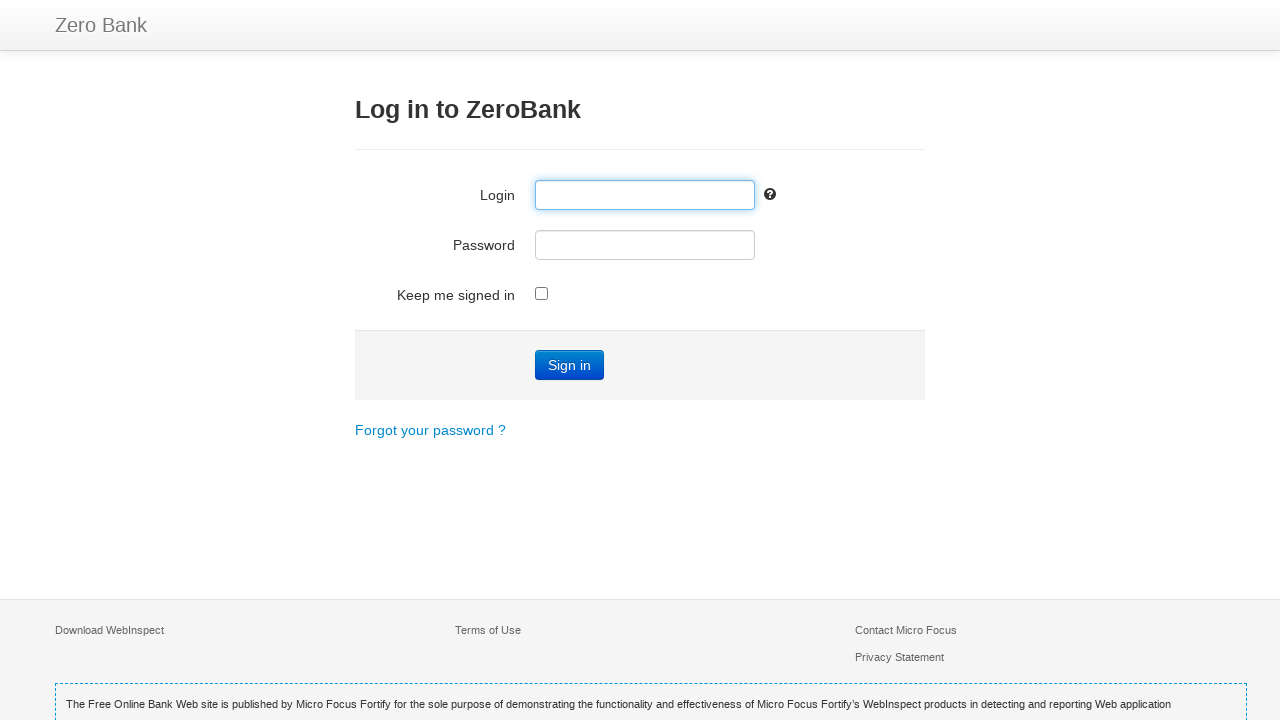